Tests that the Clear completed button is hidden when no items are completed

Starting URL: https://demo.playwright.dev/todomvc

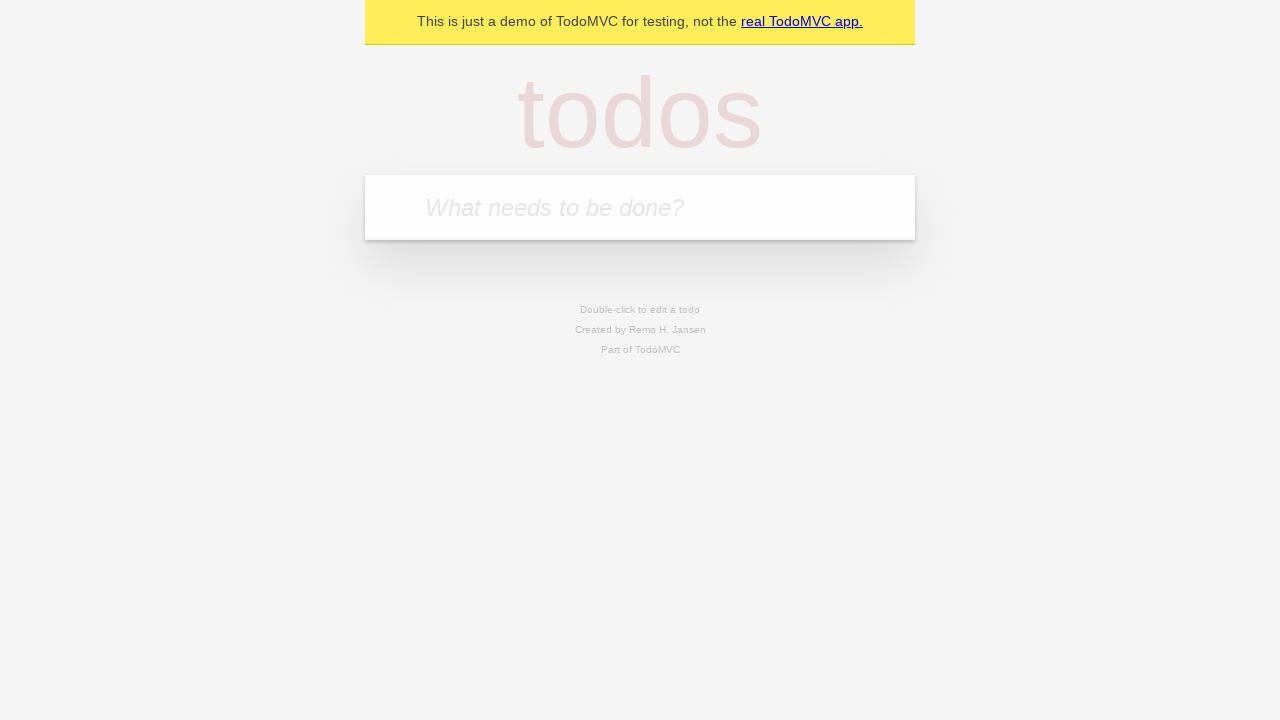

Filled input field with 'buy some cheese' on internal:attr=[placeholder="What needs to be done?"i]
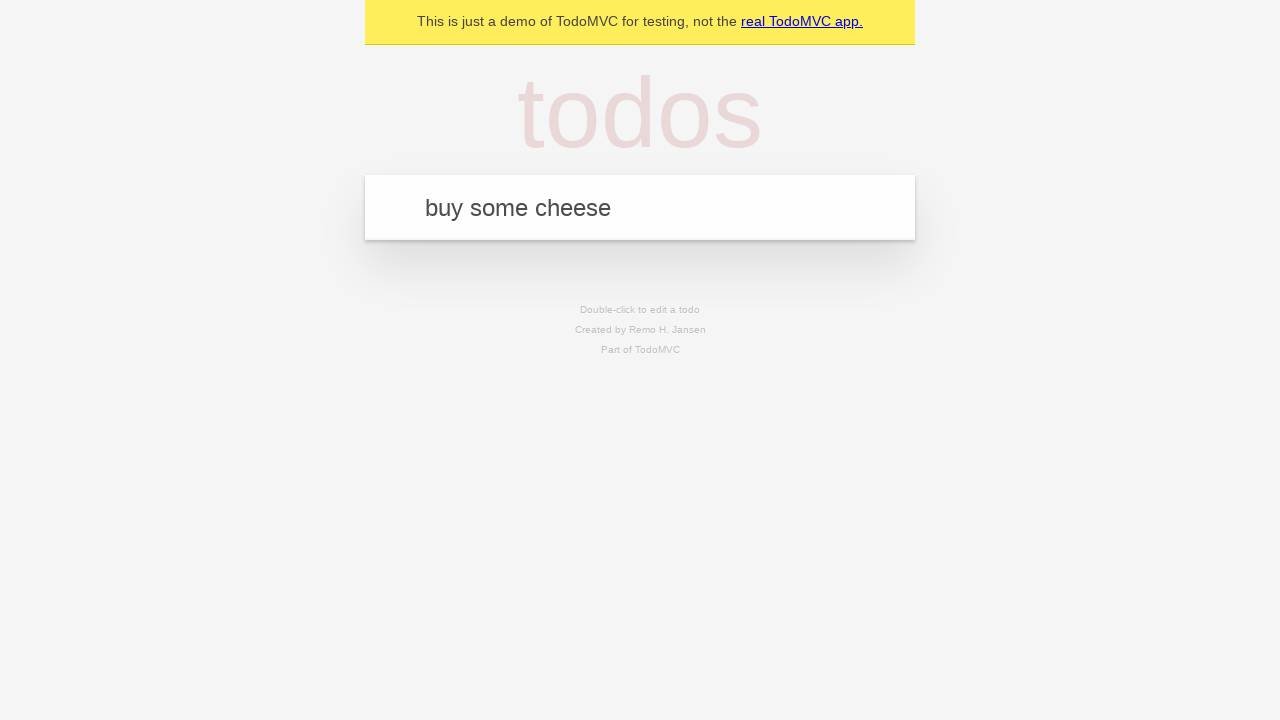

Pressed Enter to add first todo item on internal:attr=[placeholder="What needs to be done?"i]
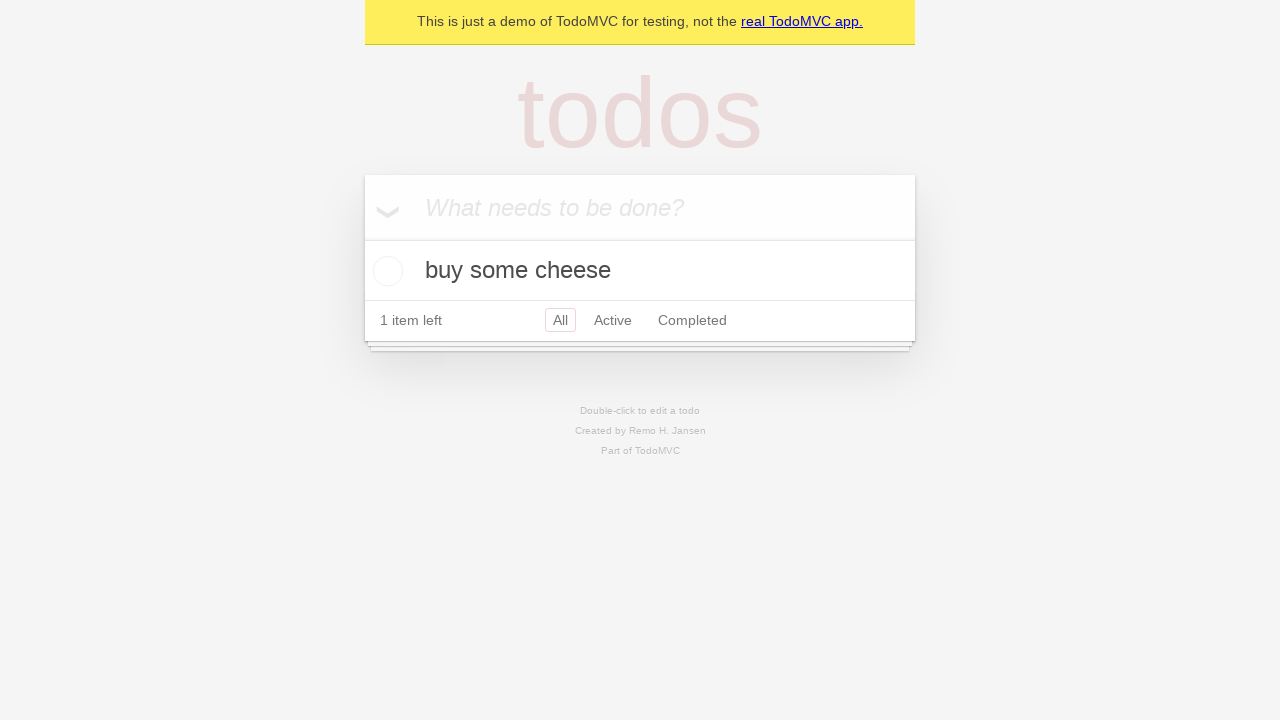

Filled input field with 'feed the cat' on internal:attr=[placeholder="What needs to be done?"i]
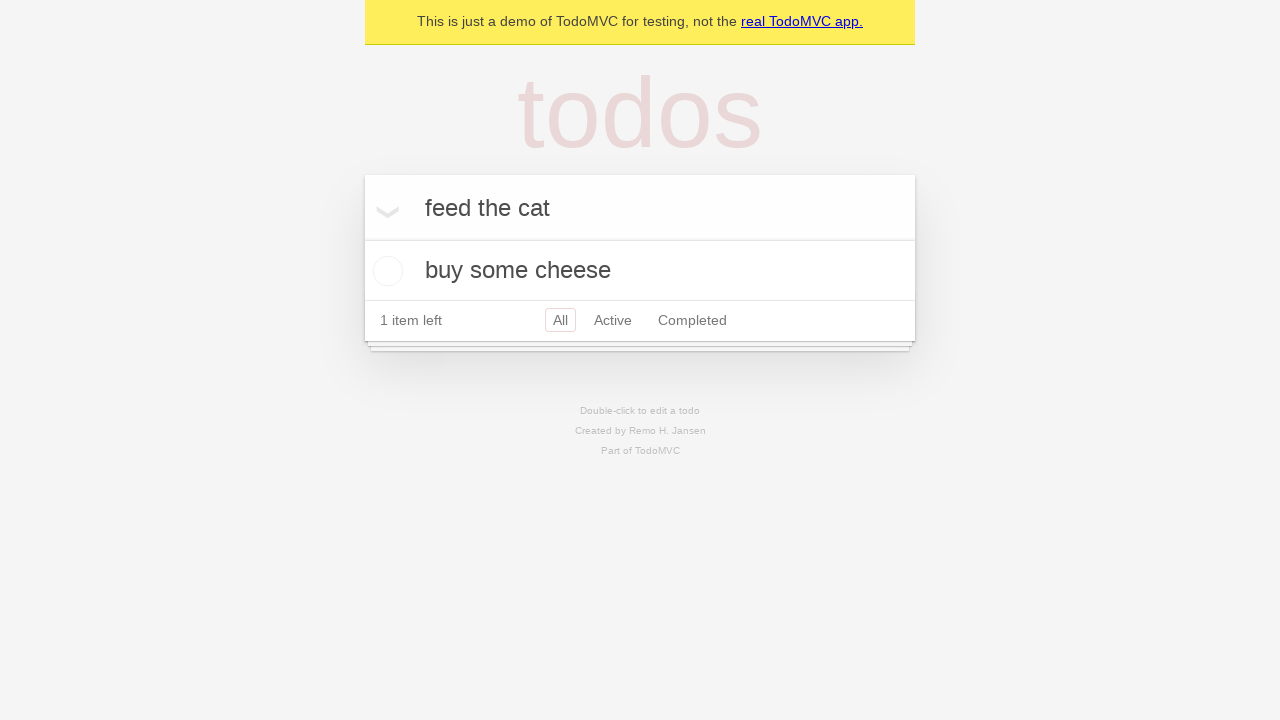

Pressed Enter to add second todo item on internal:attr=[placeholder="What needs to be done?"i]
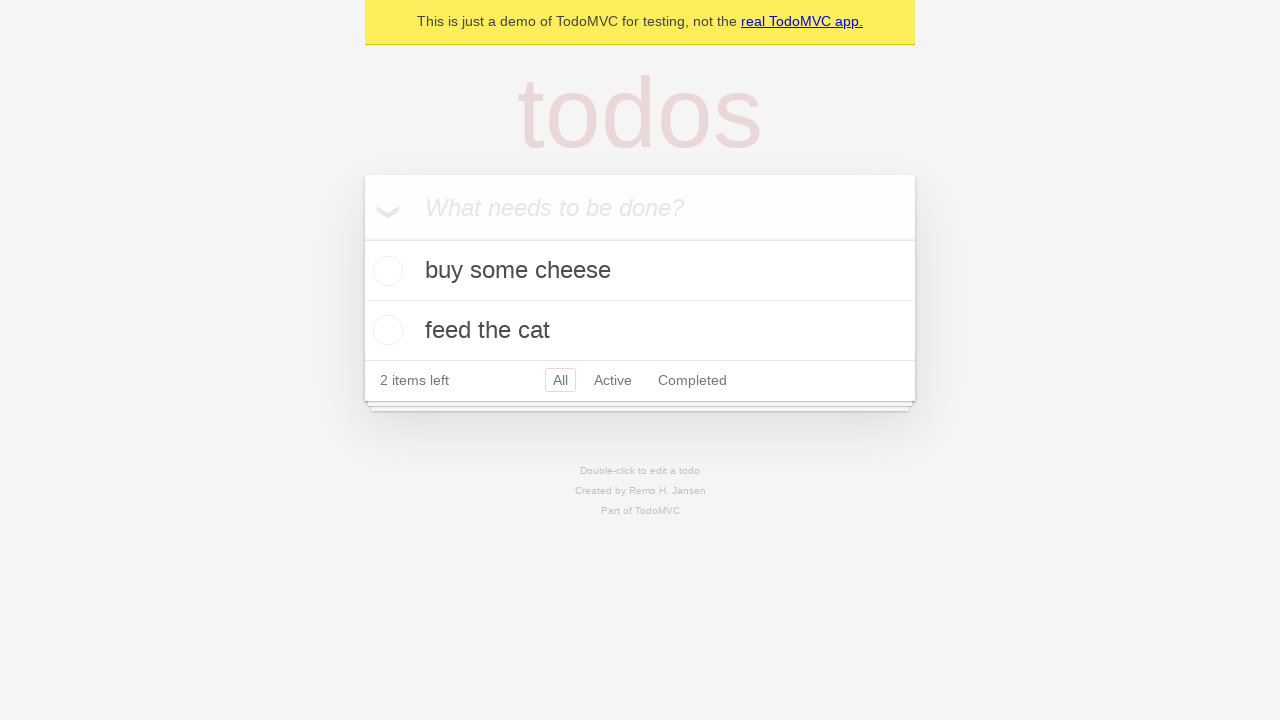

Filled input field with 'book a doctors appointment' on internal:attr=[placeholder="What needs to be done?"i]
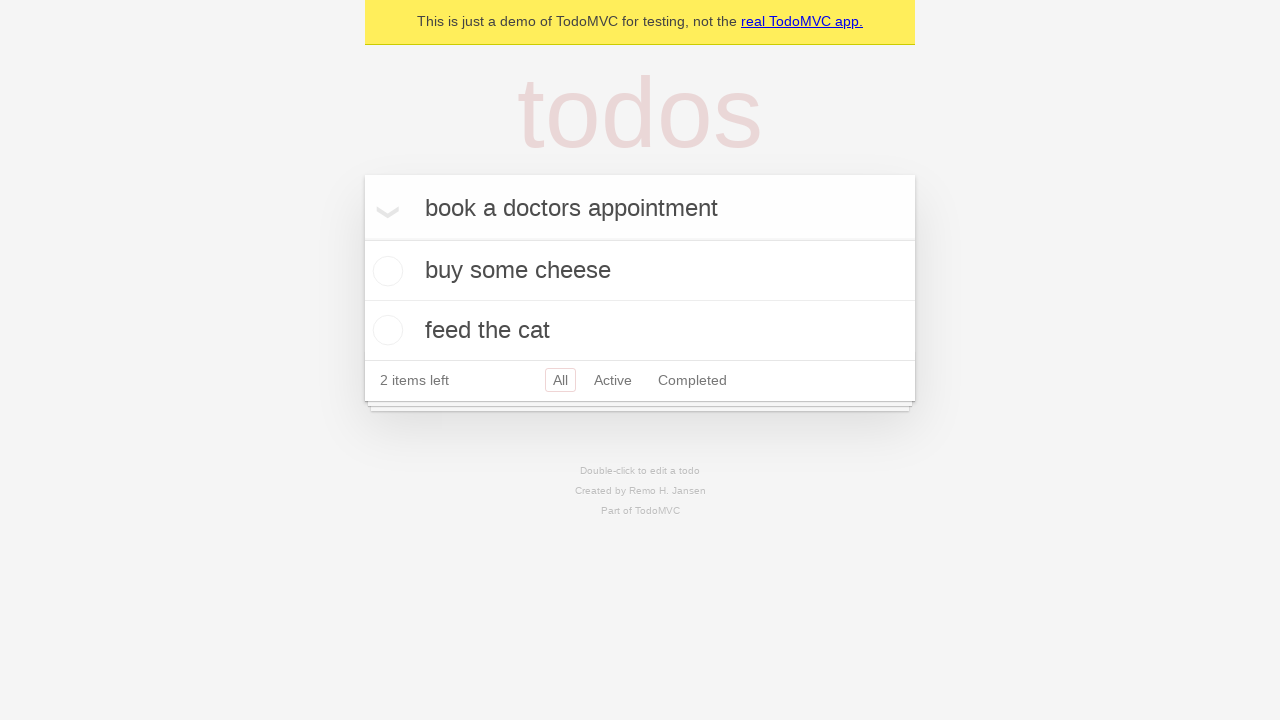

Pressed Enter to add third todo item on internal:attr=[placeholder="What needs to be done?"i]
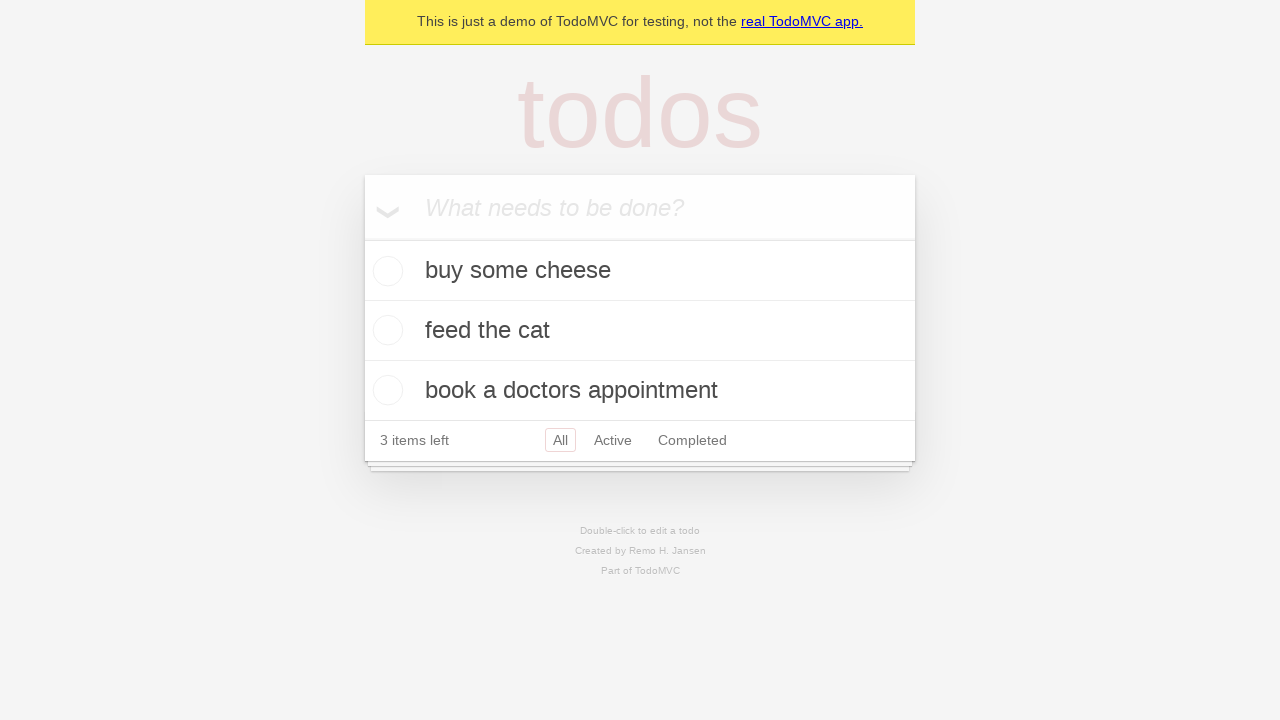

Checked the first todo item as completed at (385, 271) on .todo-list li .toggle >> nth=0
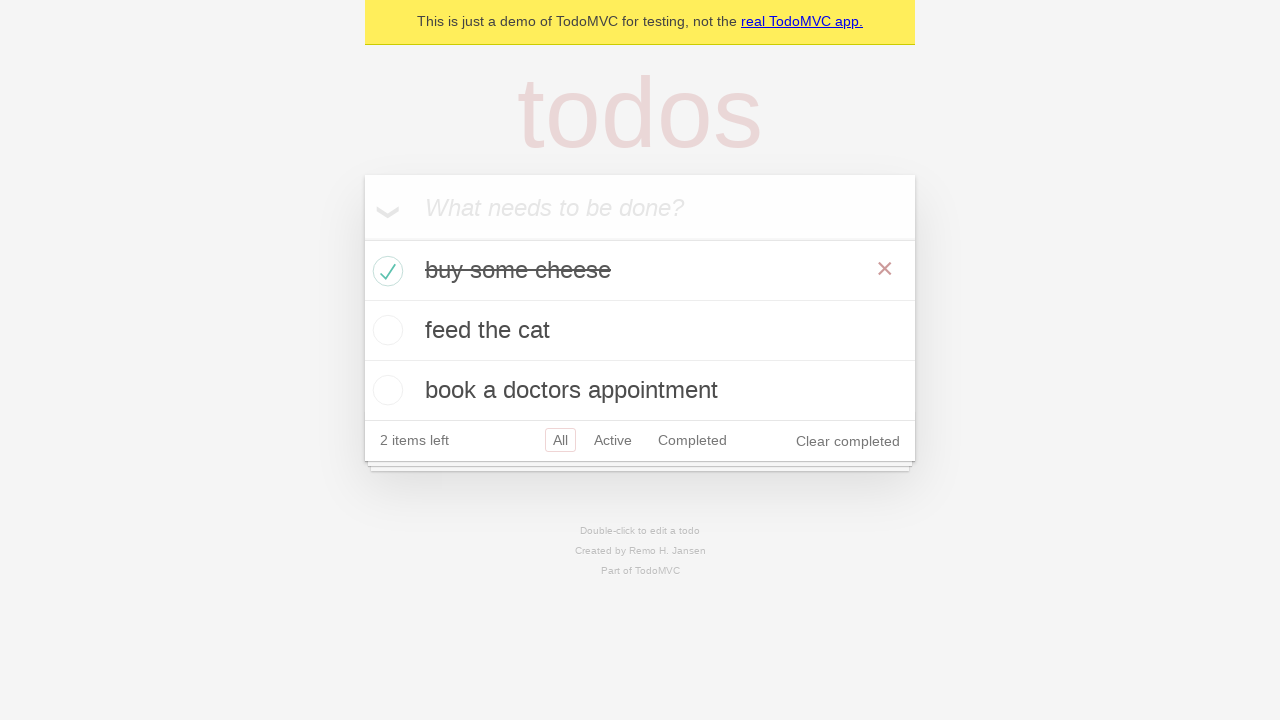

Clicked 'Clear completed' button to remove completed item at (848, 441) on internal:role=button[name="Clear completed"i]
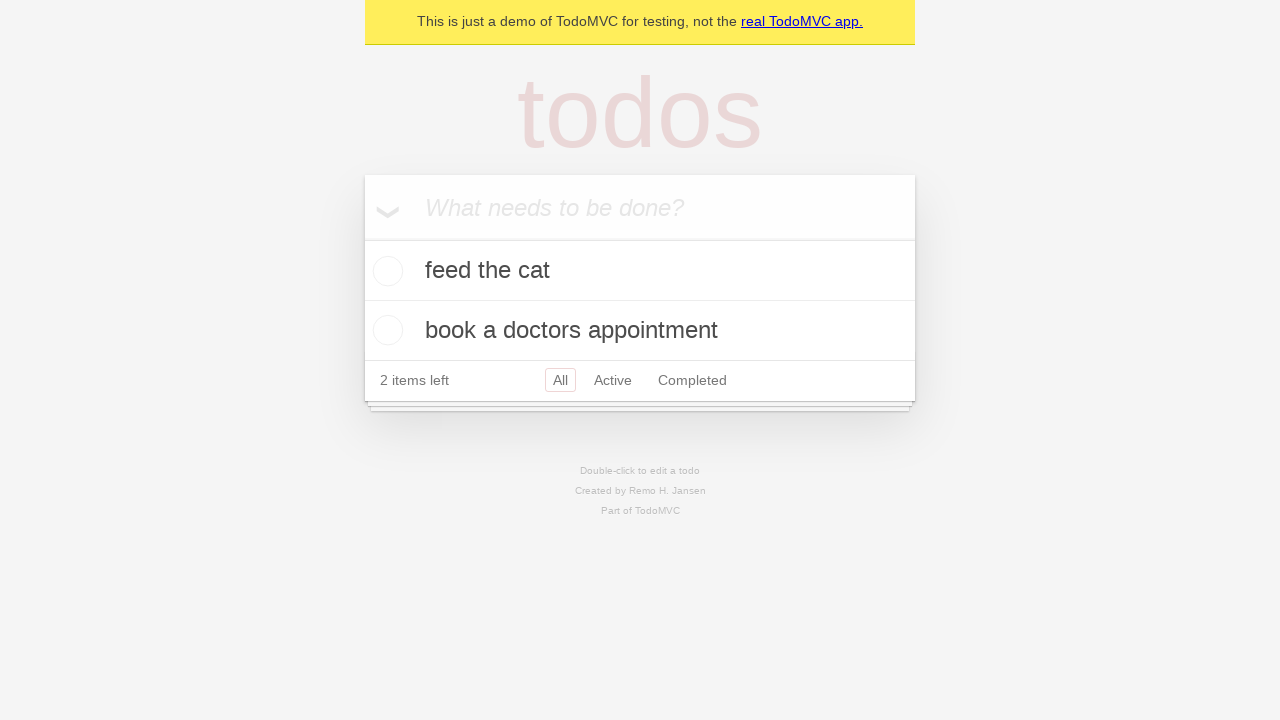

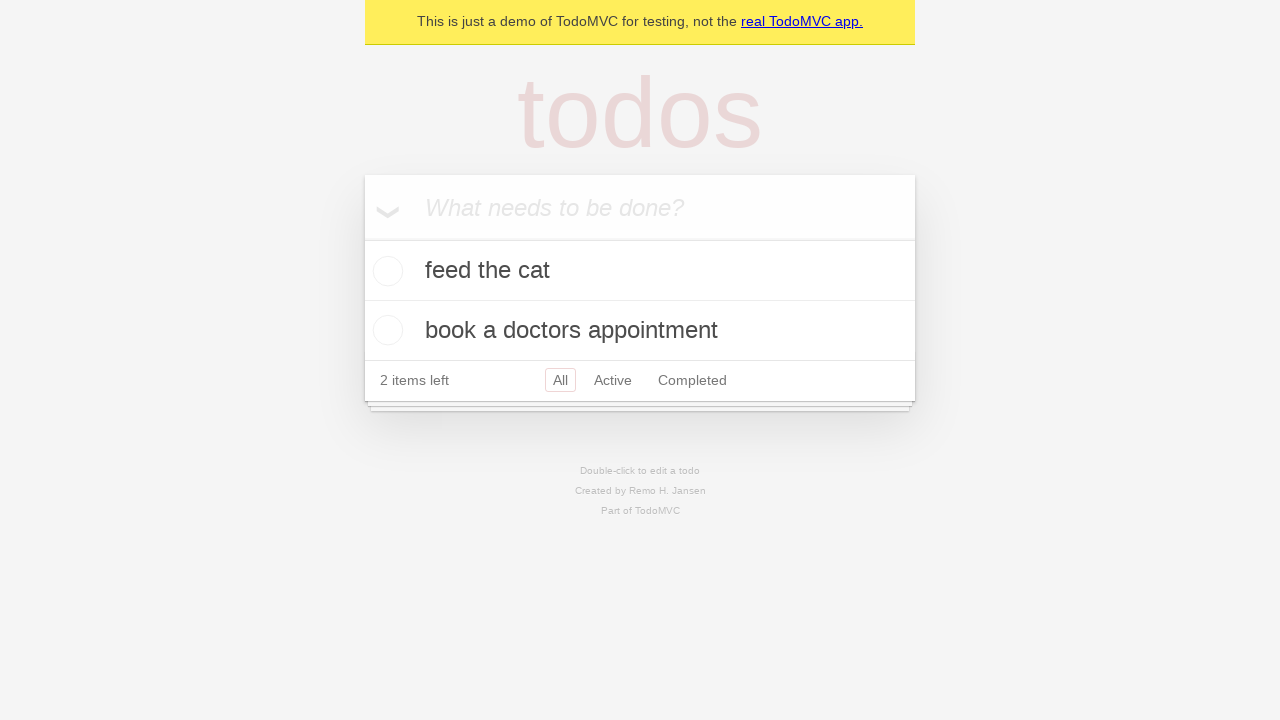